Tests clearing the complete state of all items by checking and unchecking toggle-all

Starting URL: https://demo.playwright.dev/todomvc

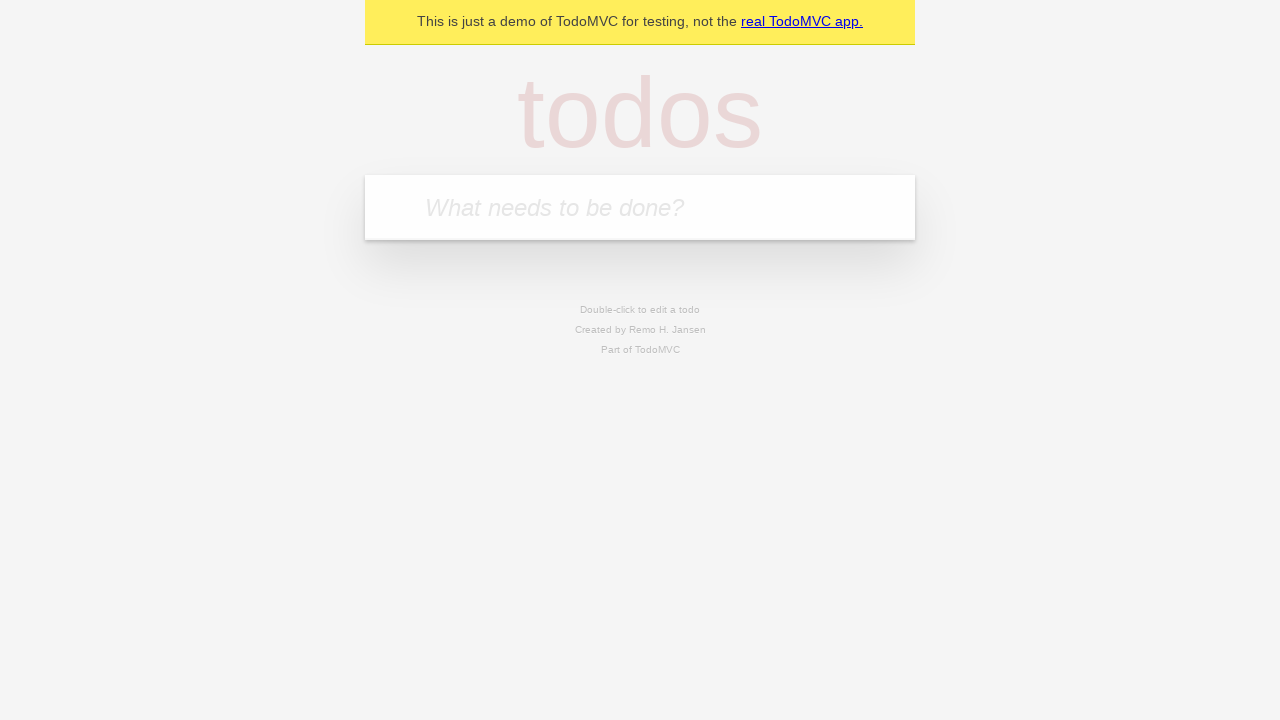

Filled todo input with 'buy some cheese' on internal:attr=[placeholder="What needs to be done?"i]
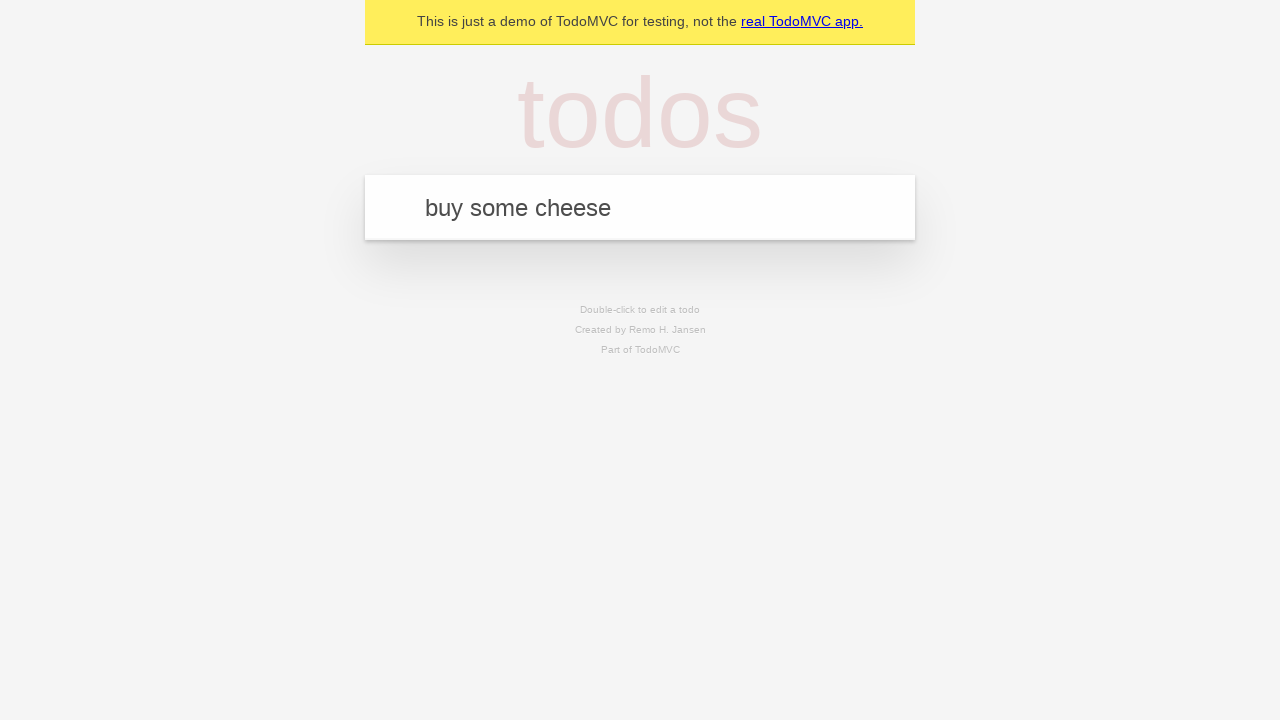

Pressed Enter to create todo 'buy some cheese' on internal:attr=[placeholder="What needs to be done?"i]
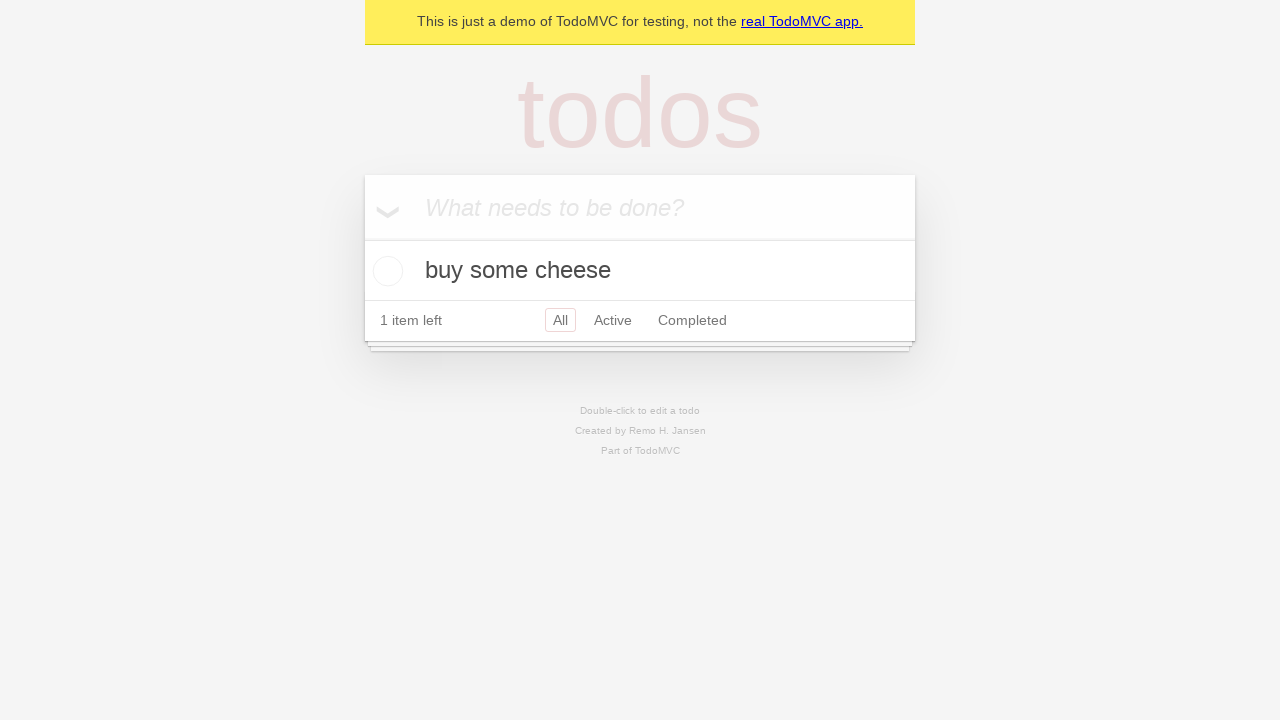

Filled todo input with 'feed the cat' on internal:attr=[placeholder="What needs to be done?"i]
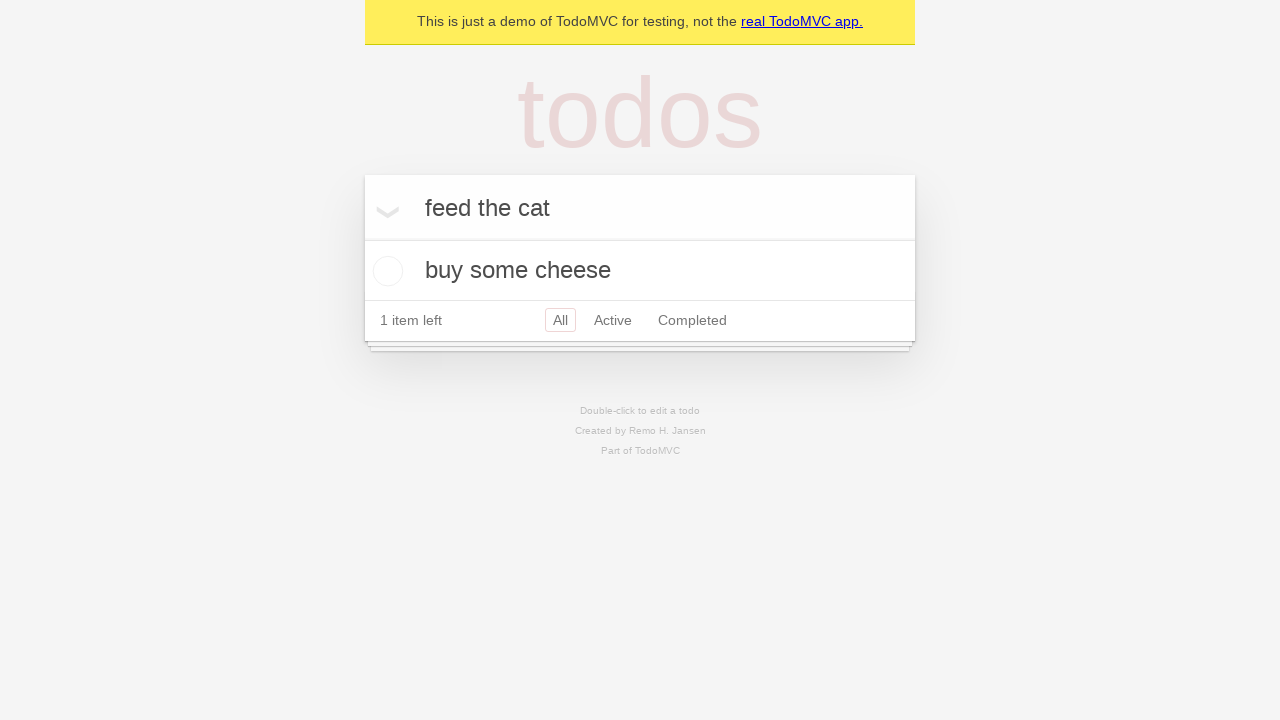

Pressed Enter to create todo 'feed the cat' on internal:attr=[placeholder="What needs to be done?"i]
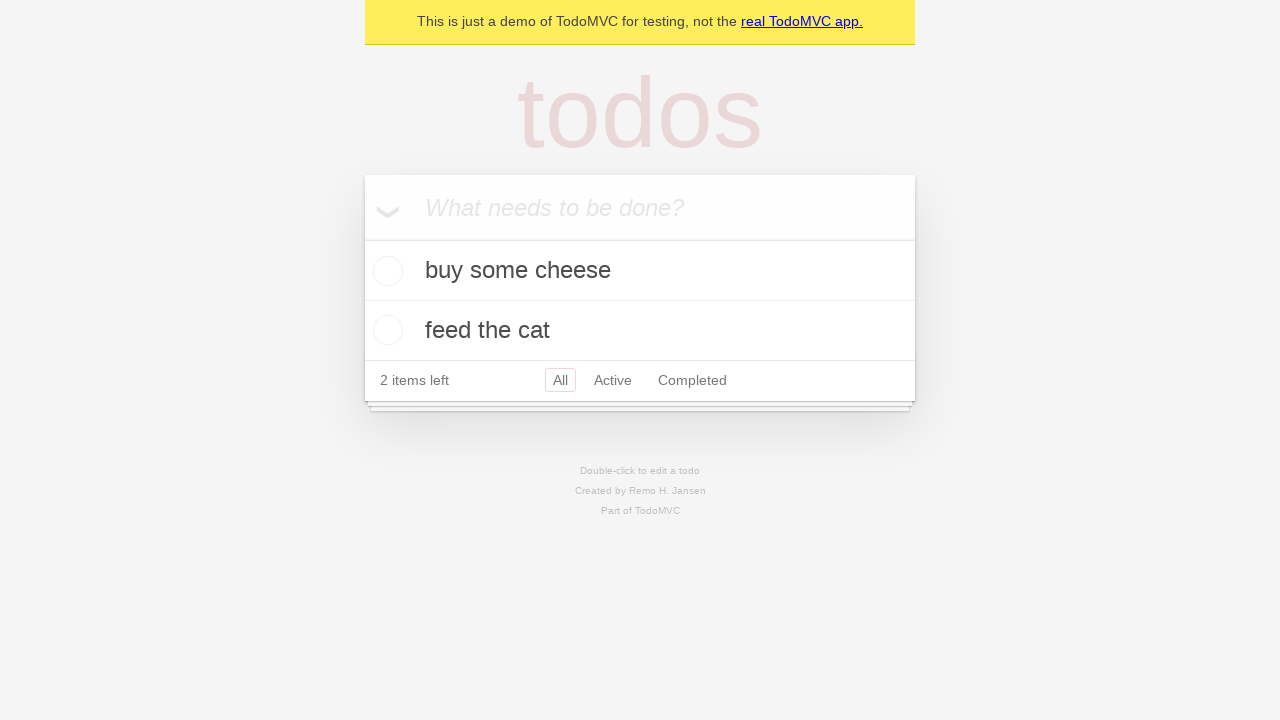

Filled todo input with 'book a doctors appointment' on internal:attr=[placeholder="What needs to be done?"i]
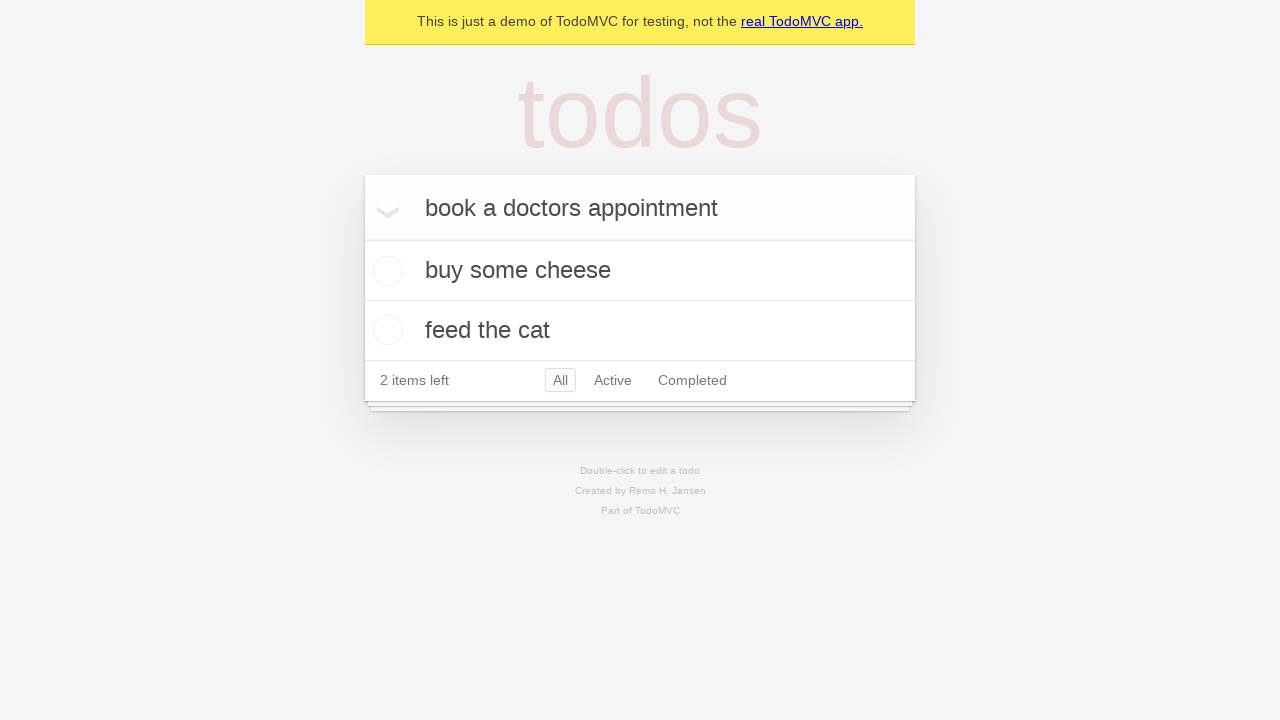

Pressed Enter to create todo 'book a doctors appointment' on internal:attr=[placeholder="What needs to be done?"i]
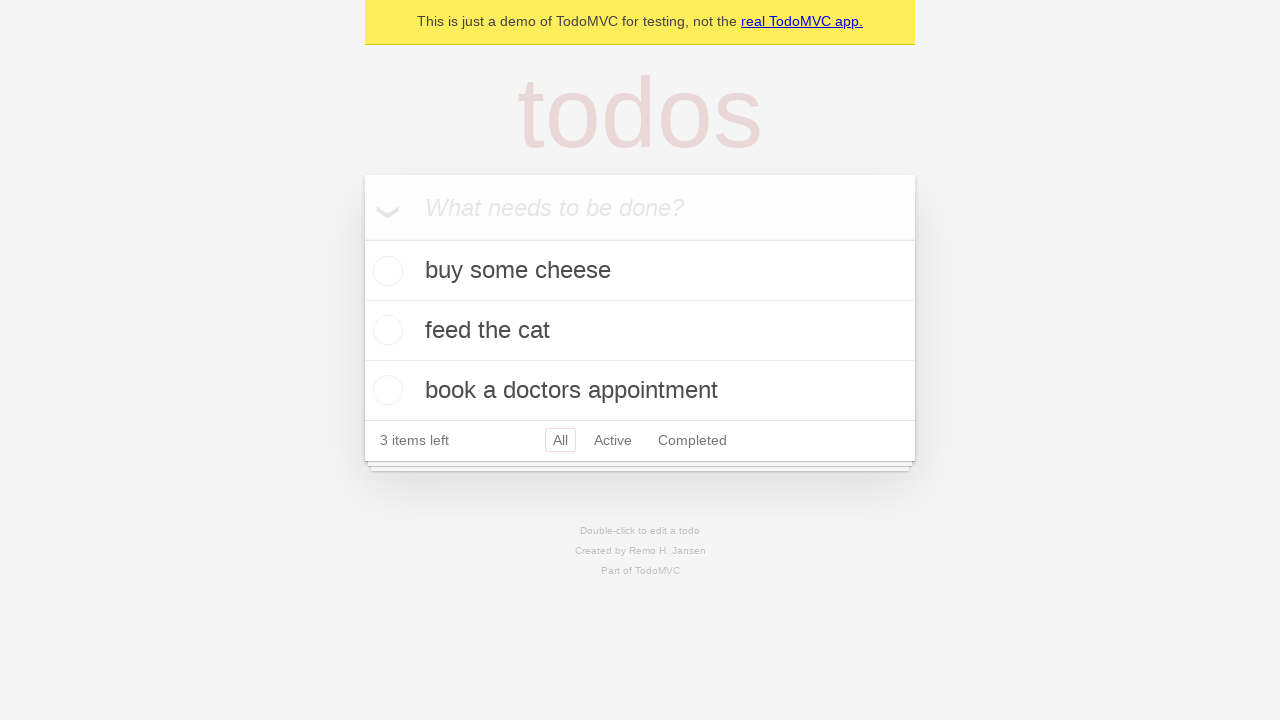

Clicked toggle-all to mark all items as complete at (362, 238) on internal:label="Mark all as complete"i
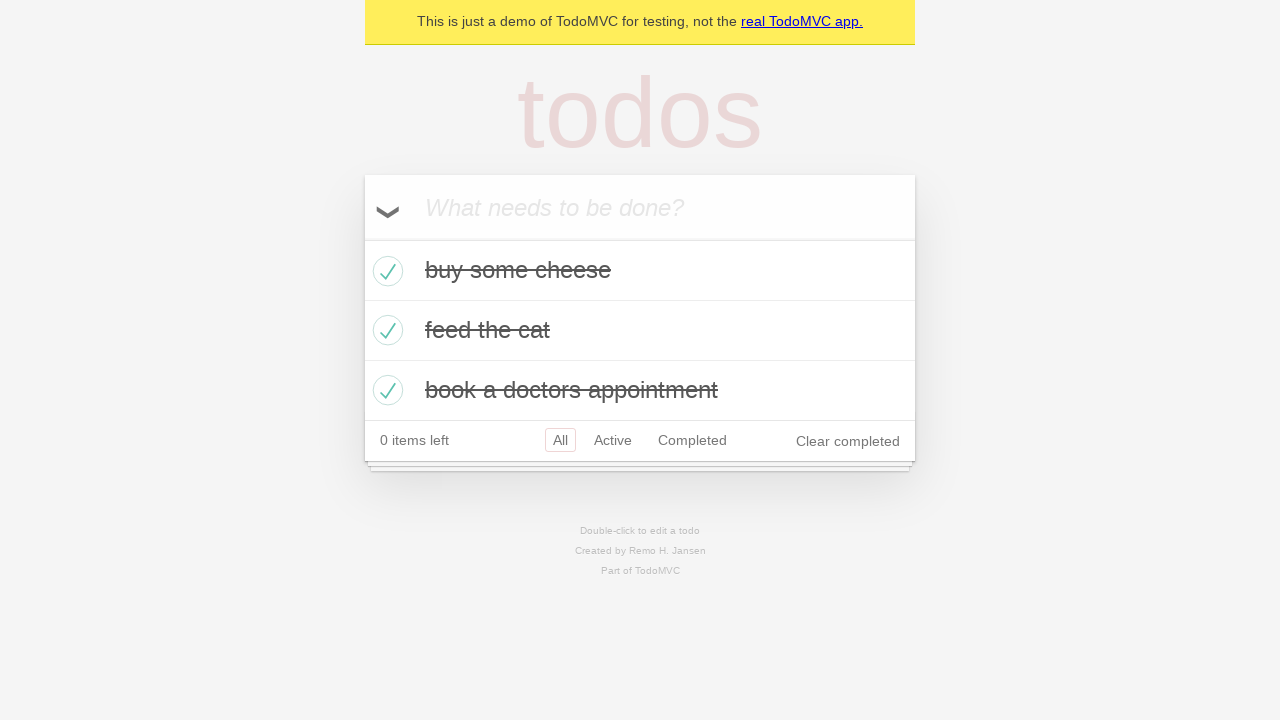

Clicked toggle-all to uncheck all items and clear complete state at (362, 238) on internal:label="Mark all as complete"i
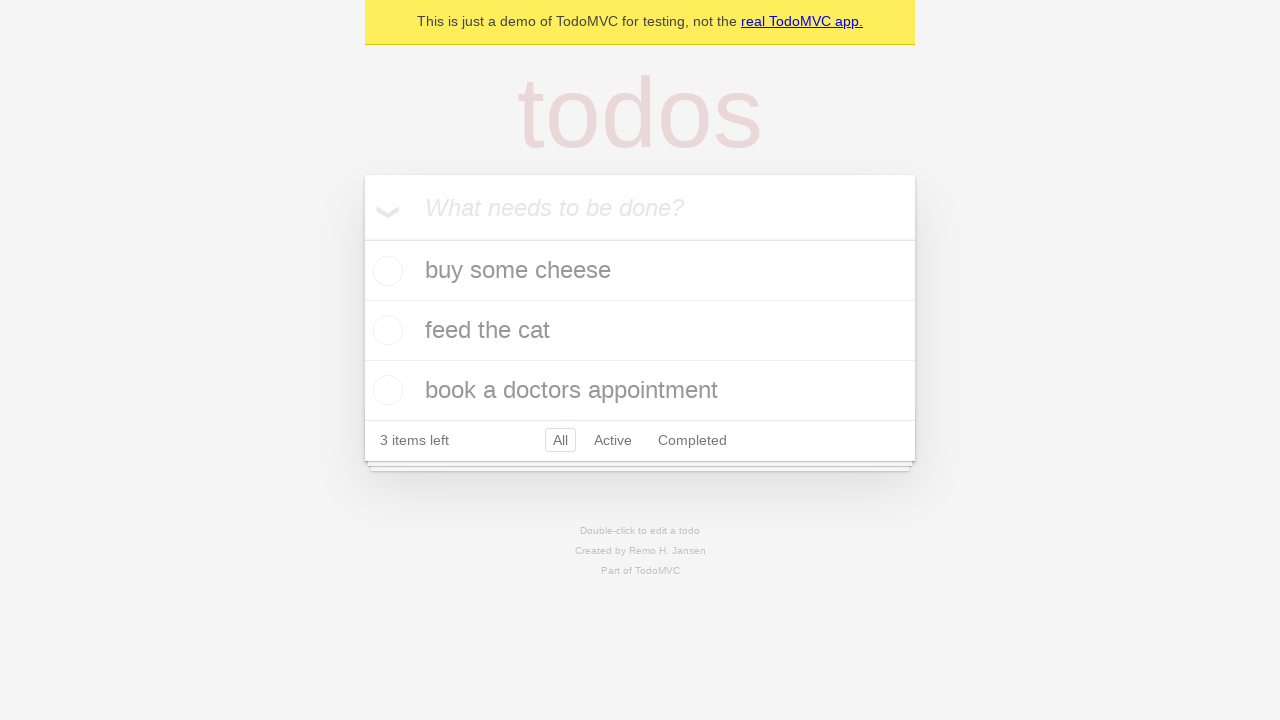

Verified todo items are present in the DOM
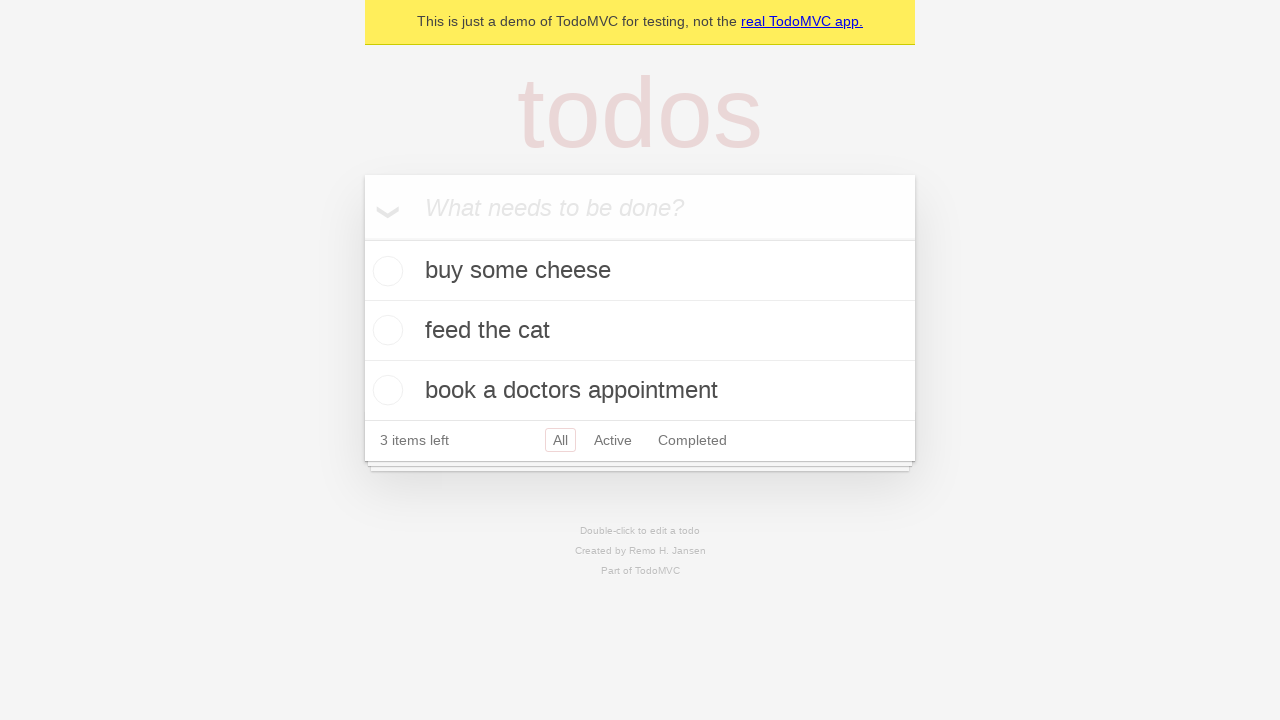

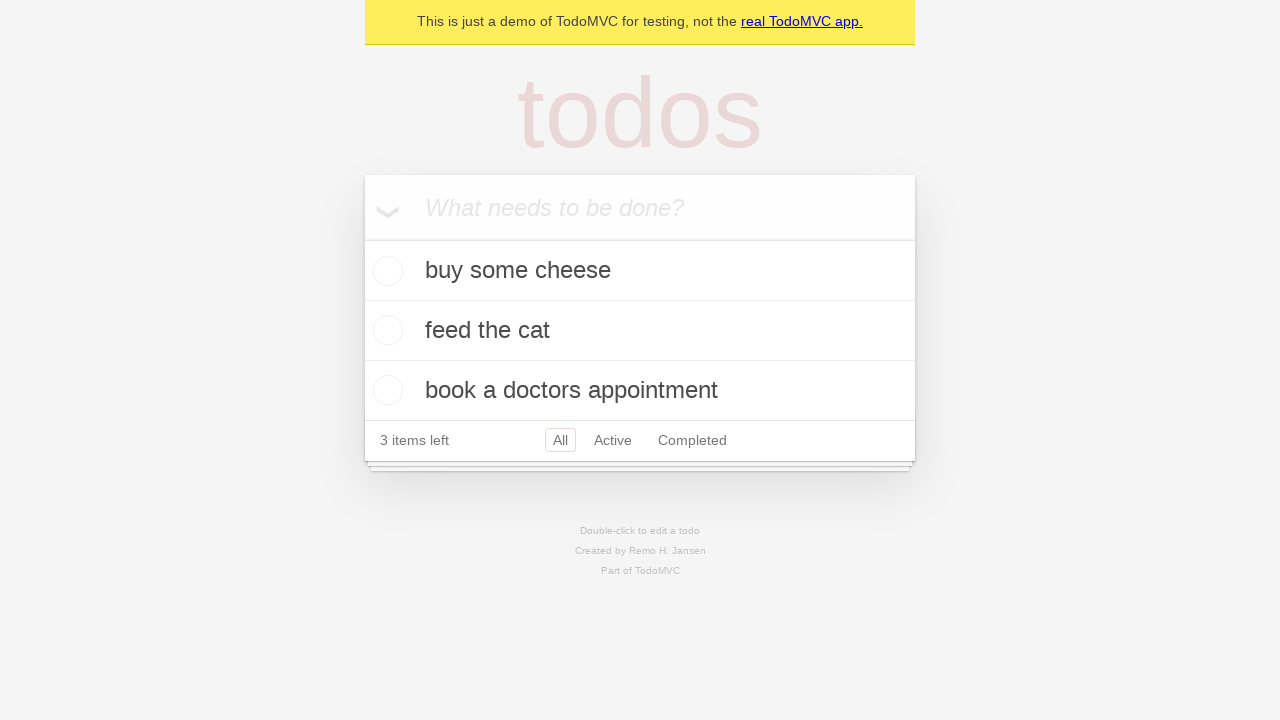